Tests JavaScript confirmation alert handling by clicking the confirm button, accepting the alert, and verifying the result message

Starting URL: http://practice.cydeo.com/javascript_alerts

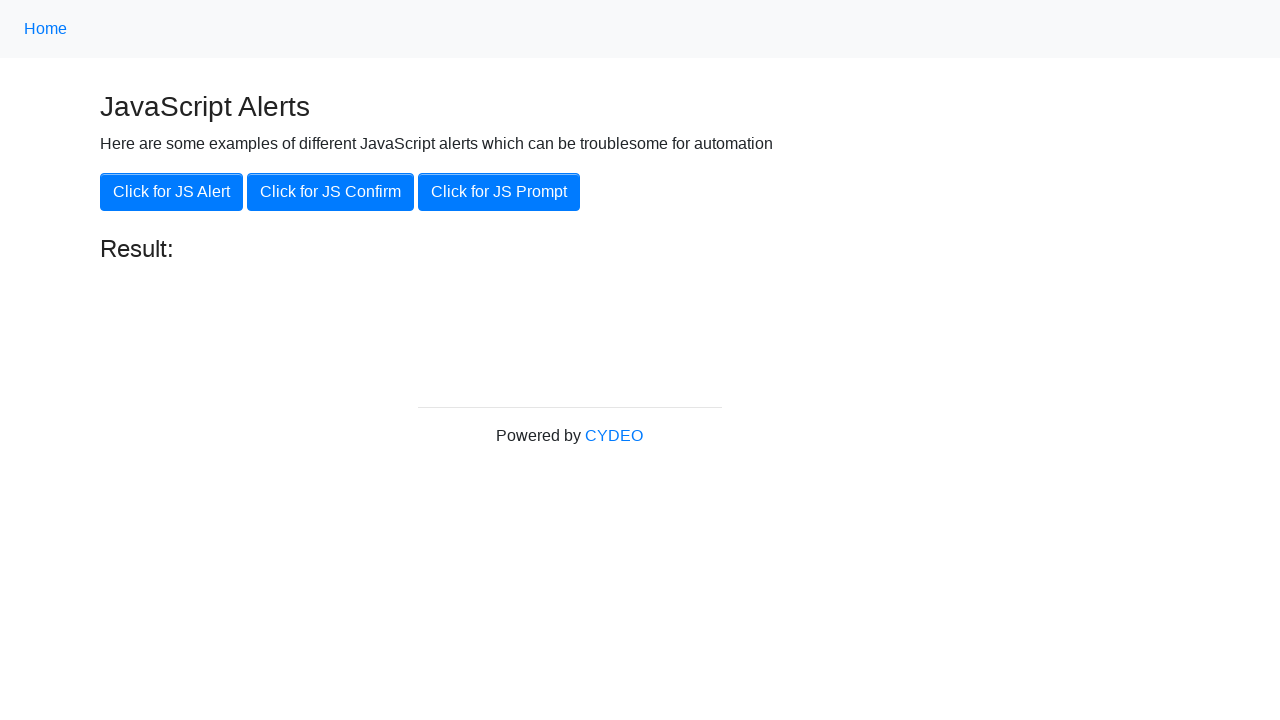

Clicked the 'Click for JS Confirm' button to trigger the confirmation alert at (330, 192) on xpath=//button[@onclick='jsConfirm()']
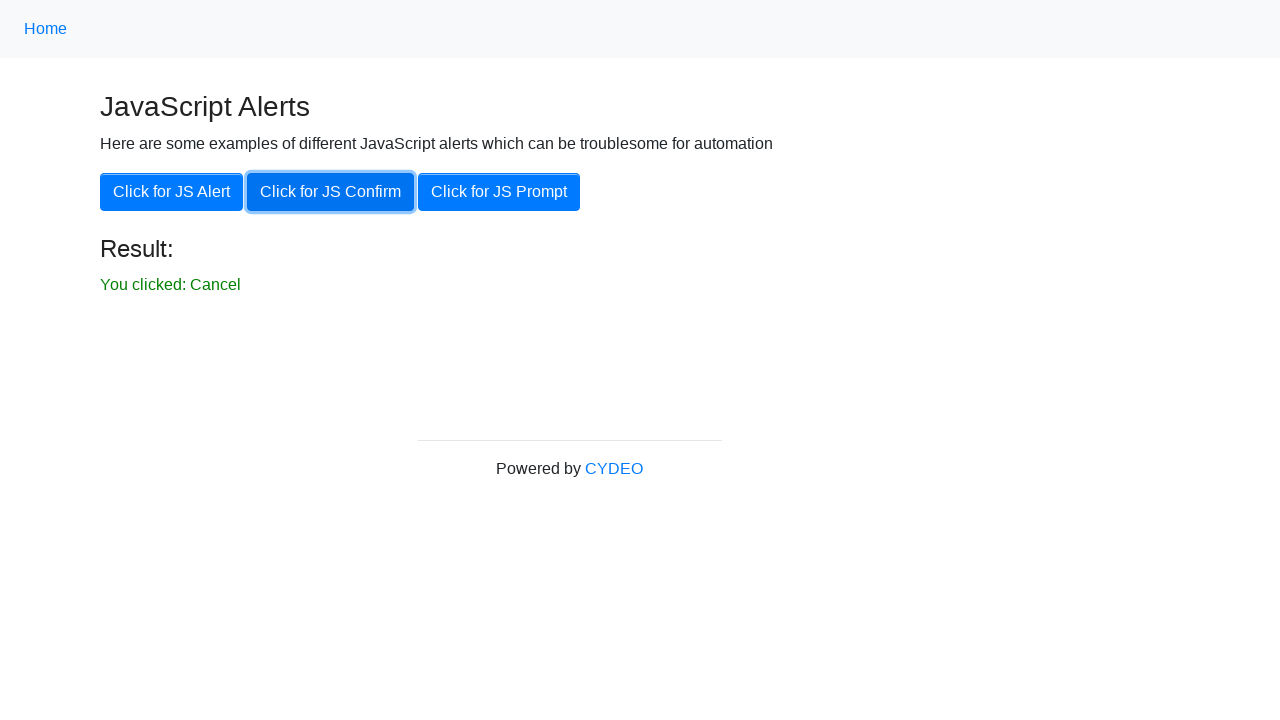

Set up dialog handler to accept confirmation alerts
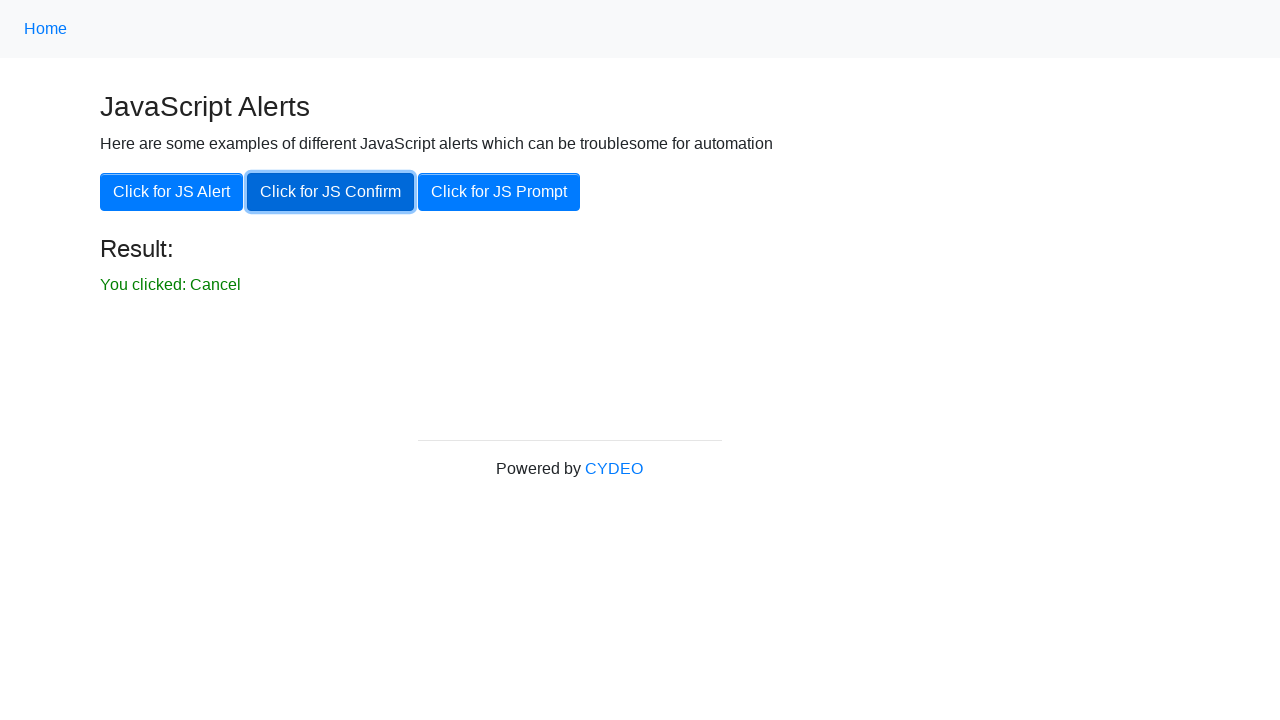

Clicked the confirm button again with dialog handler active at (330, 192) on xpath=//button[@onclick='jsConfirm()']
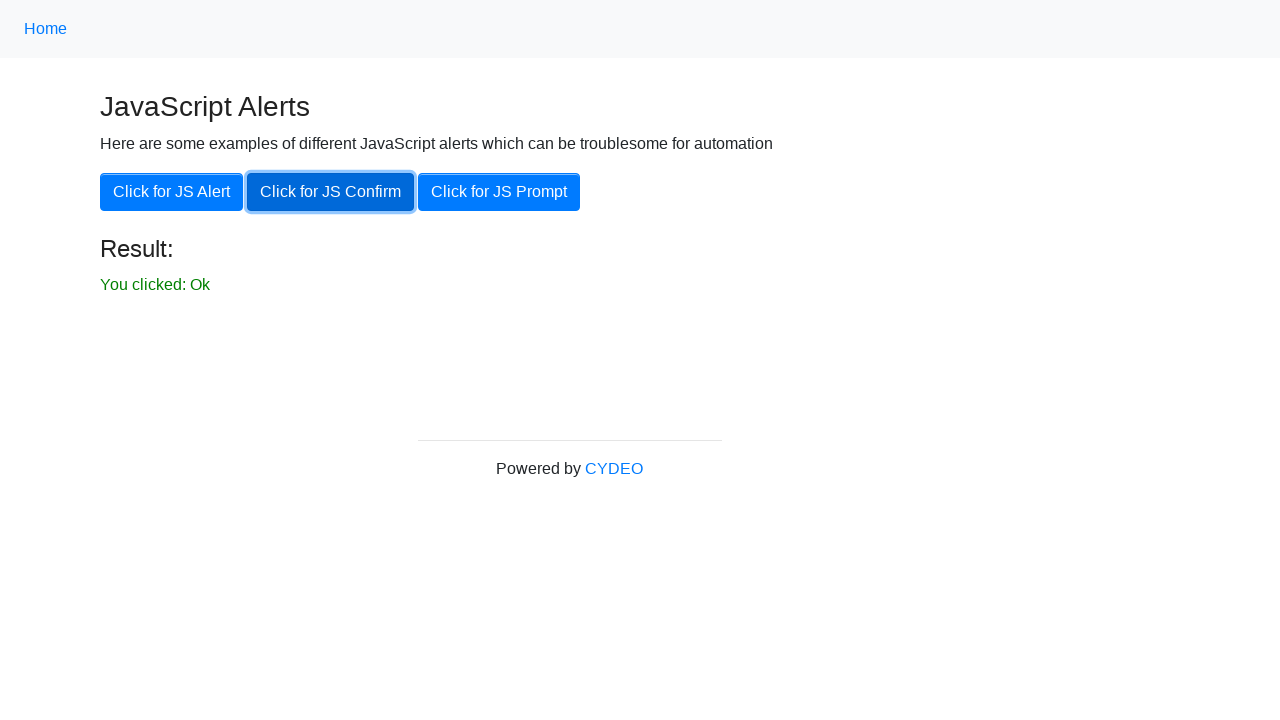

Located the result message element
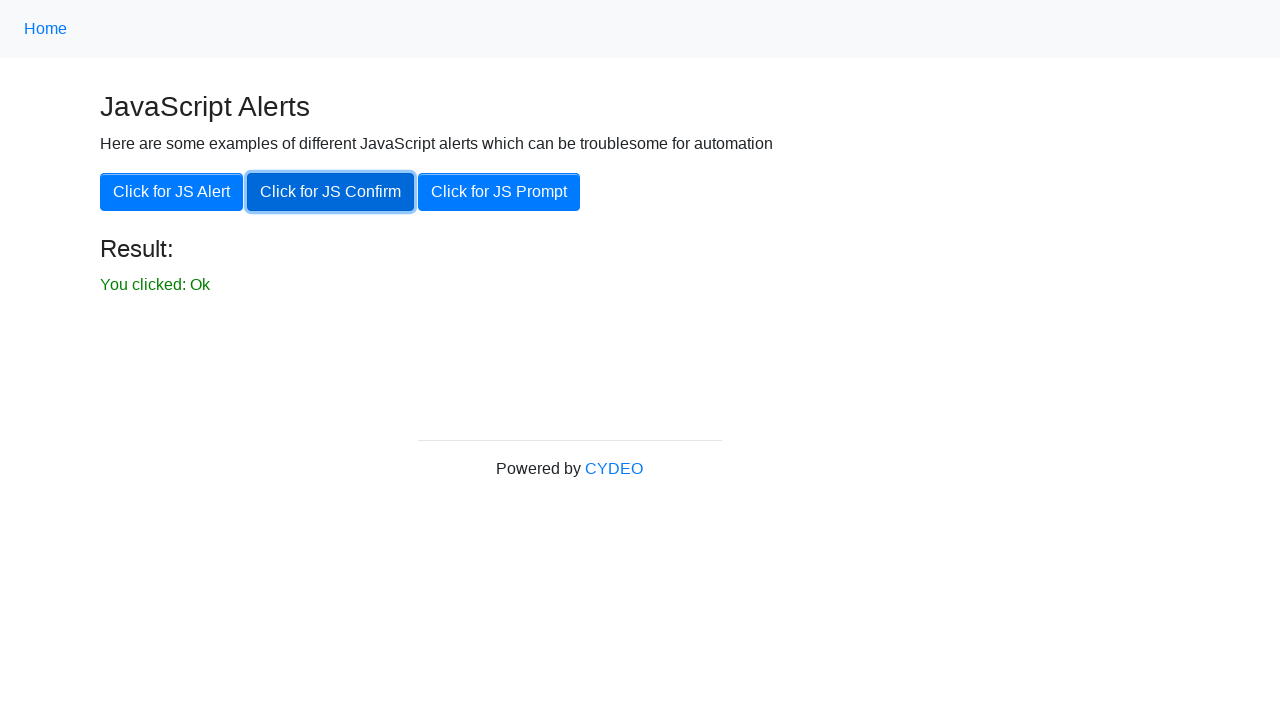

Verified the result message displays 'You clicked: Ok'
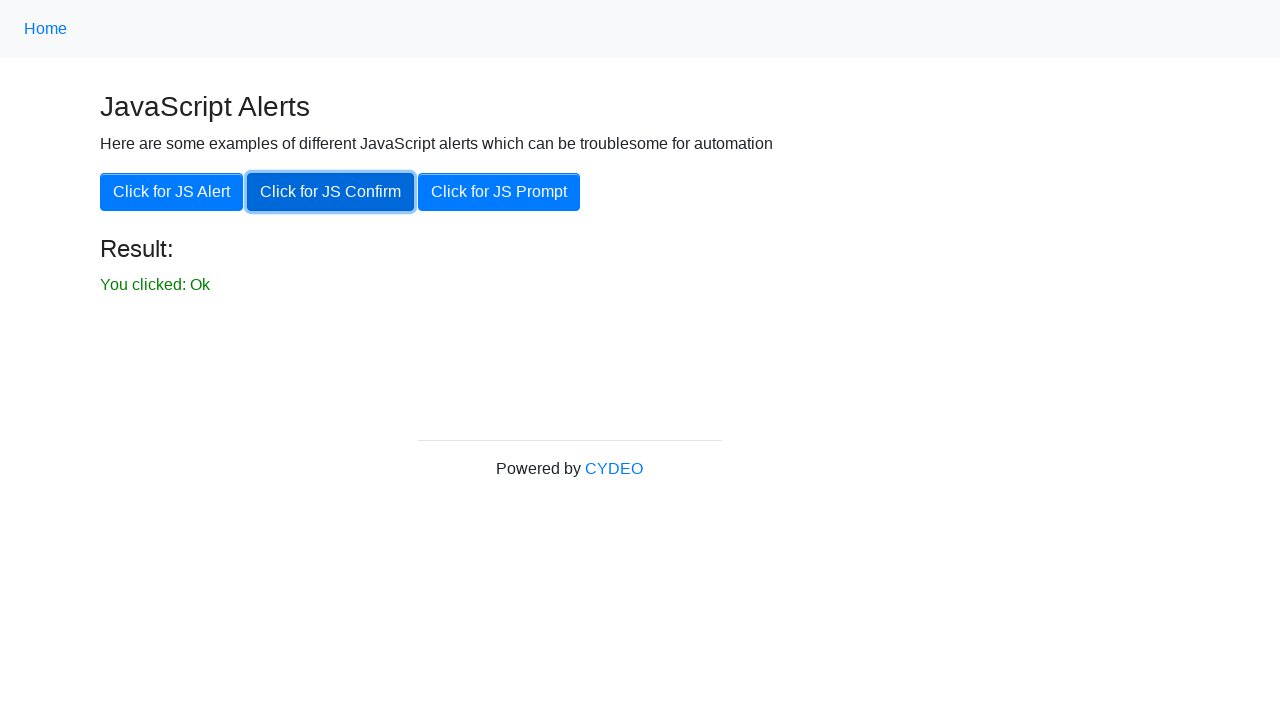

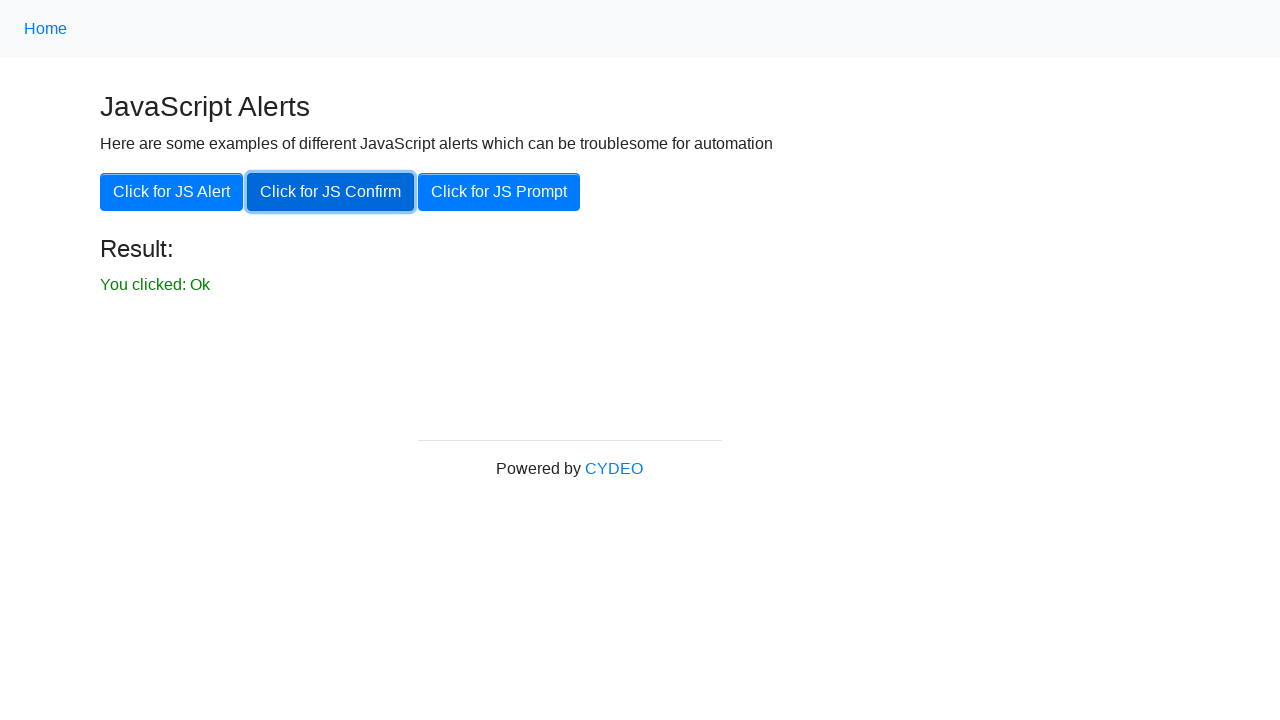